Tests confirm dialog handling by clicking a confirm button and dismissing the JavaScript confirm dialog, then verifies table content is visible.

Starting URL: https://rahulshettyacademy.com/AutomationPractice/

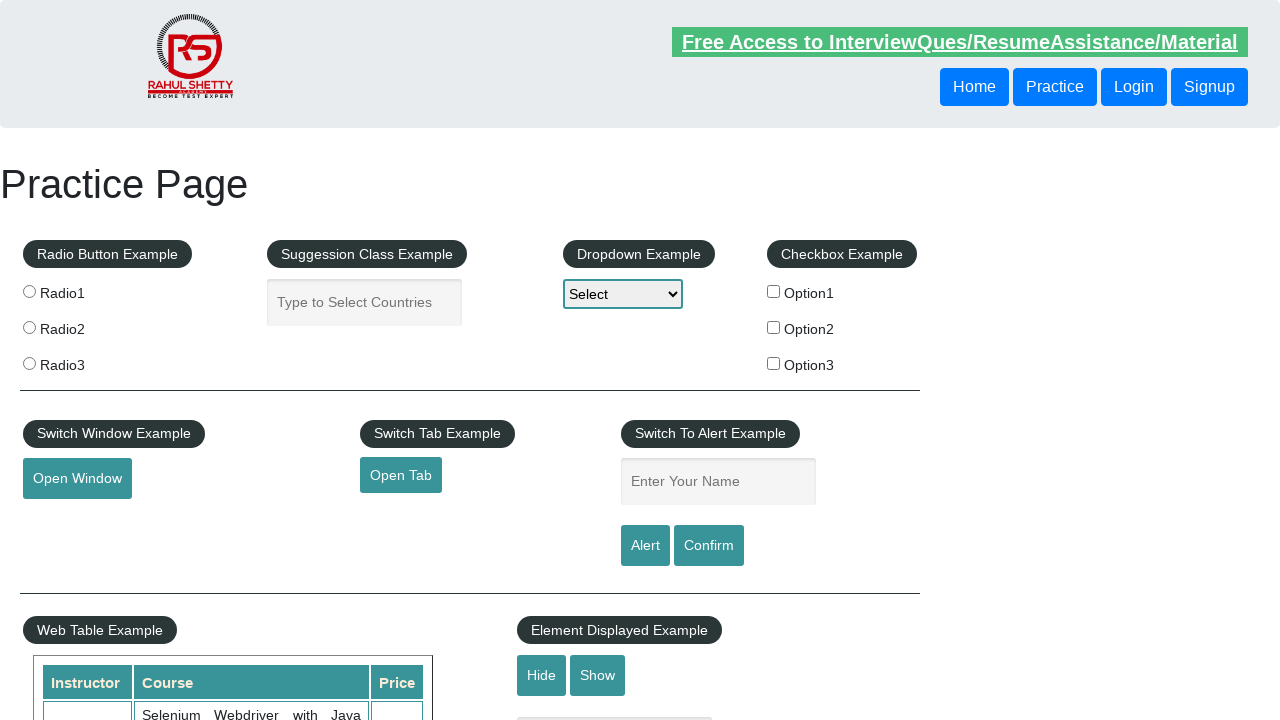

Set up dialog handler to dismiss confirm dialogs
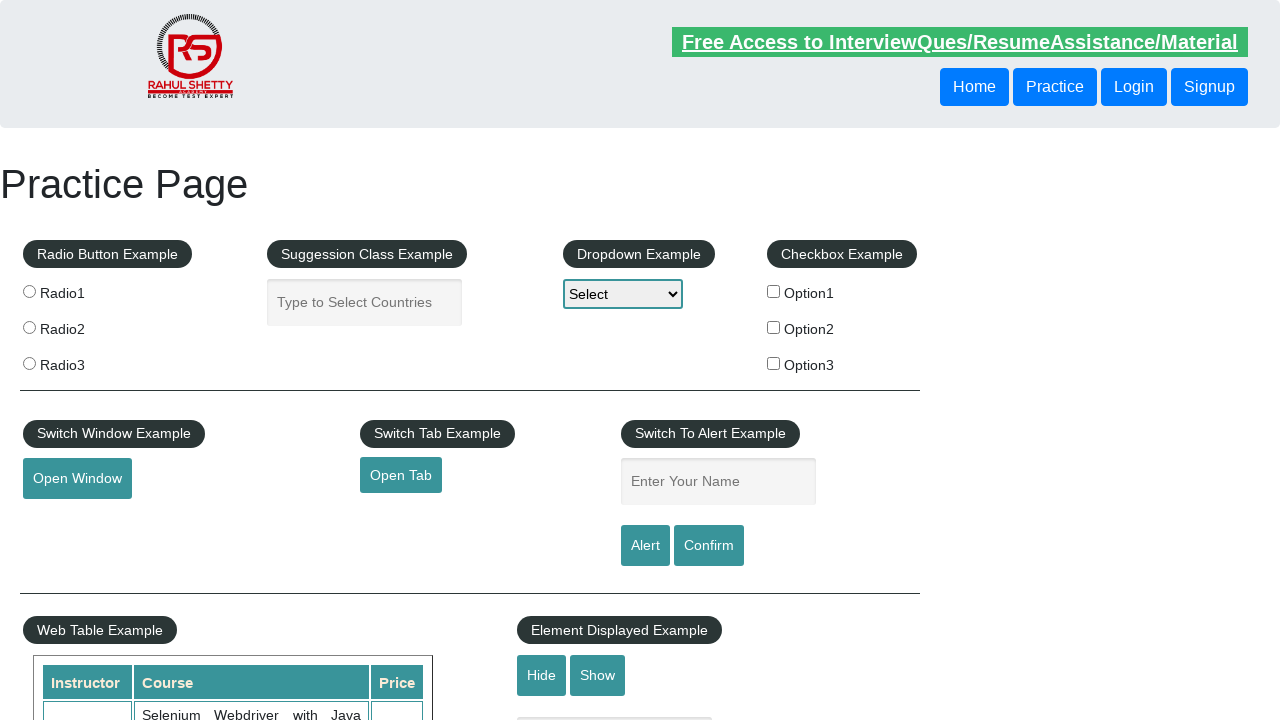

Clicked confirm button to trigger JavaScript dialog at (709, 546) on #confirmbtn
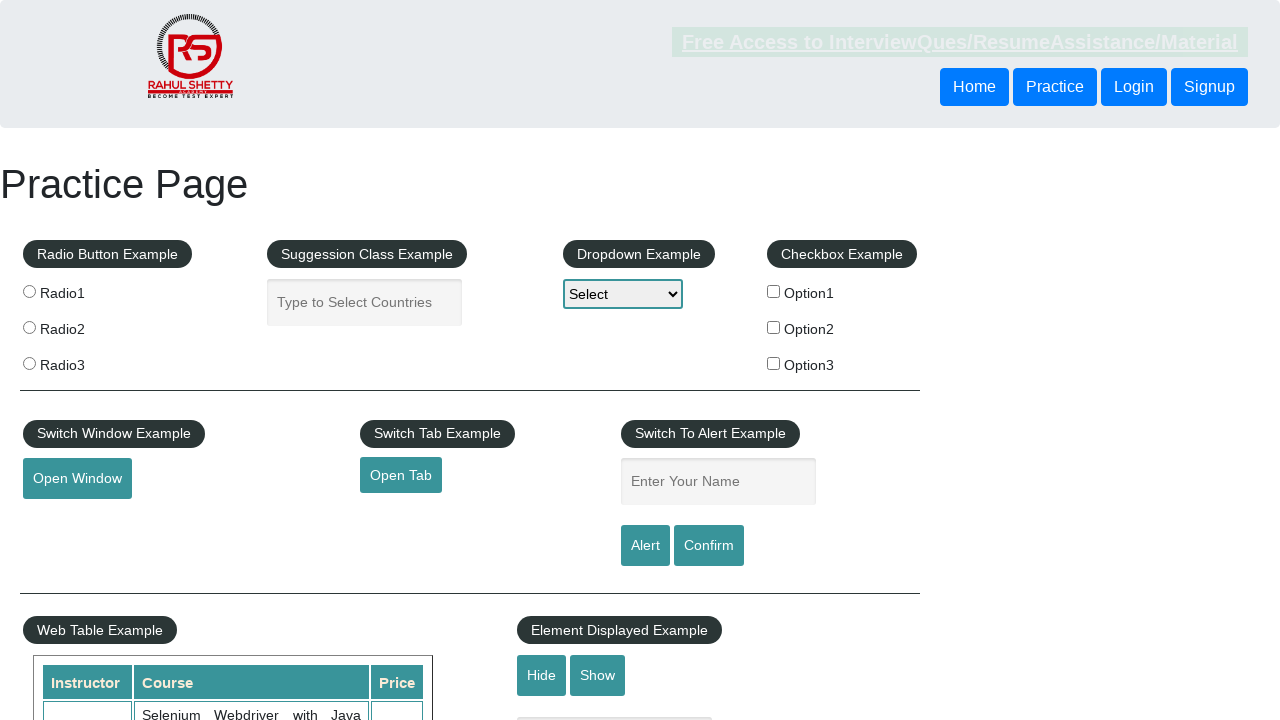

Waited for dialog to be dismissed
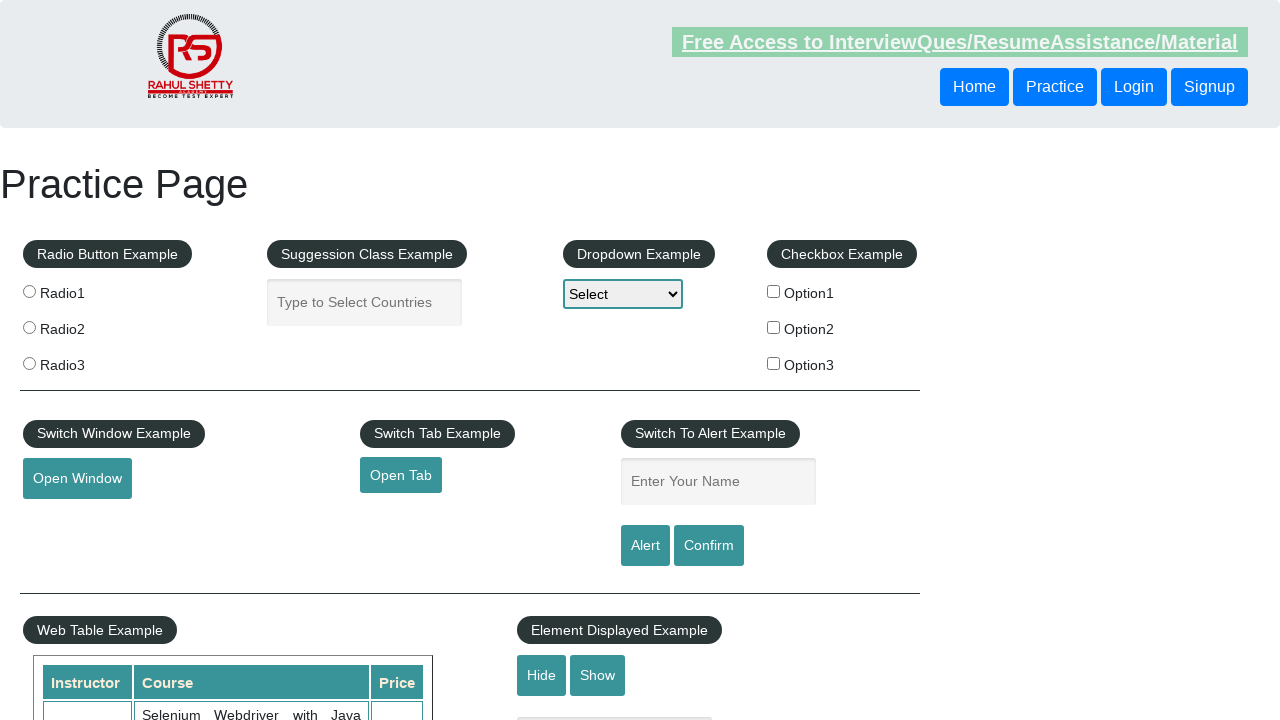

Verified product table is visible
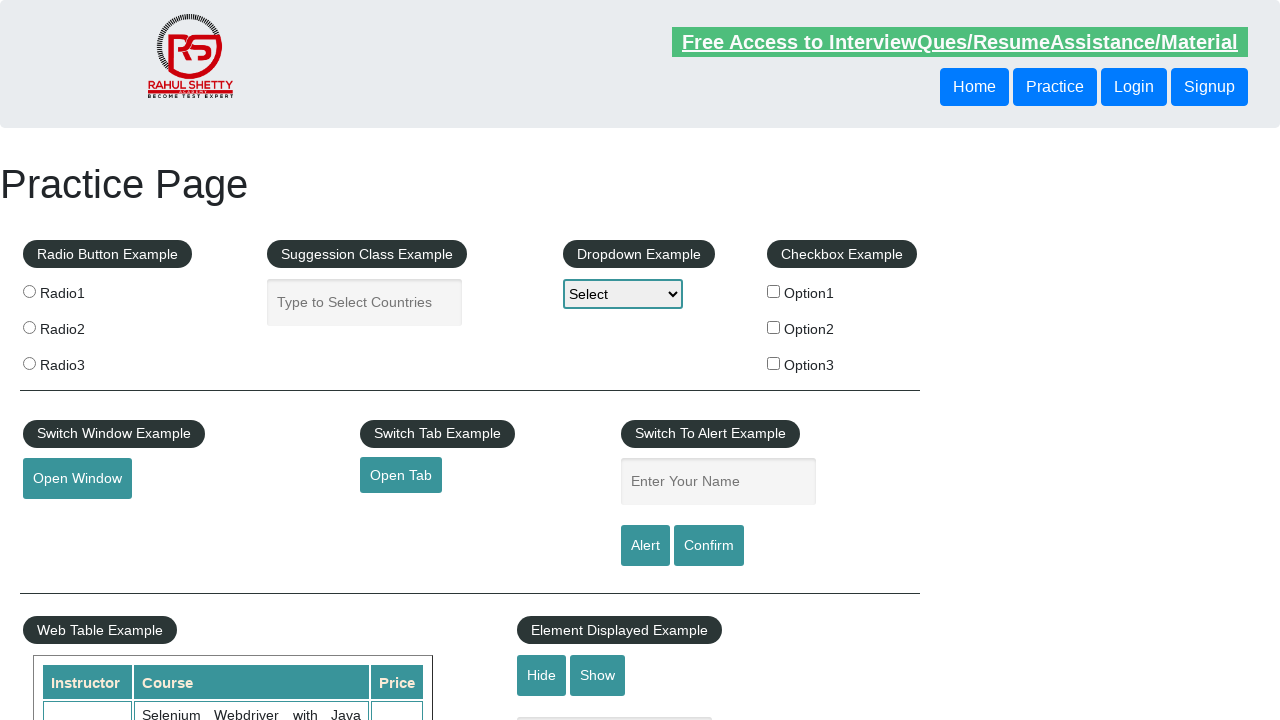

Verified table cell at row 11, column 3 is visible
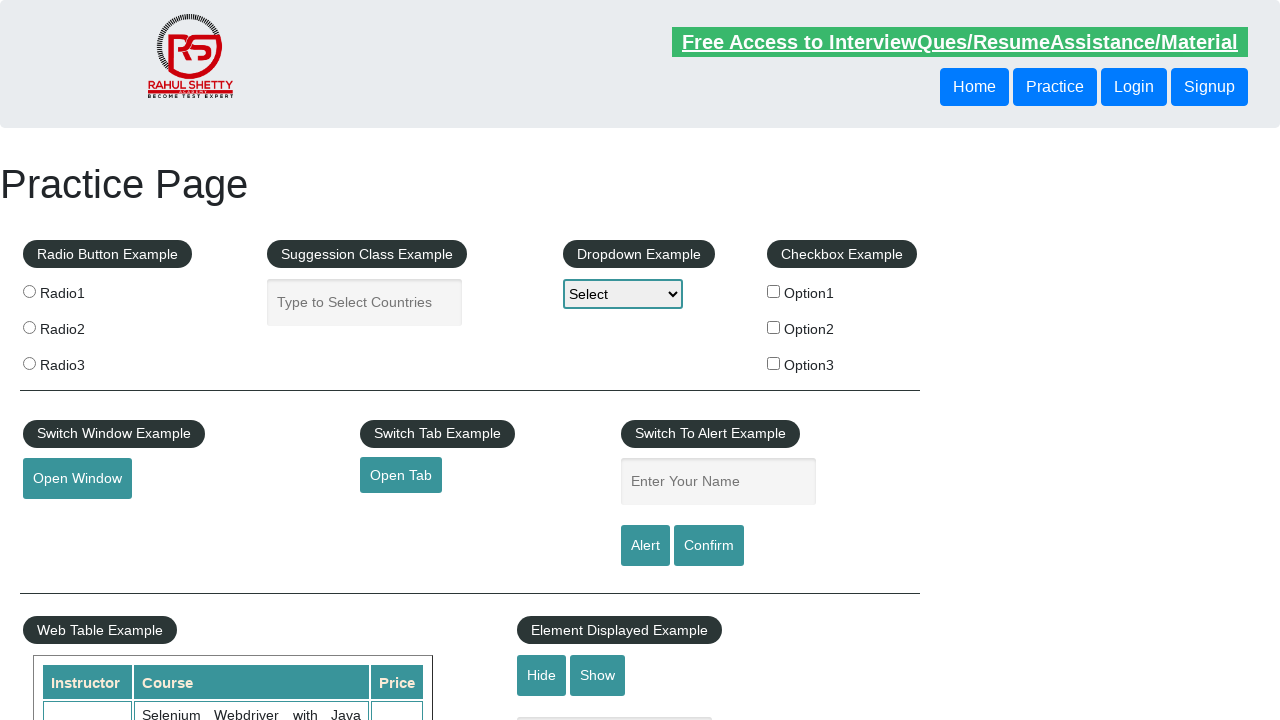

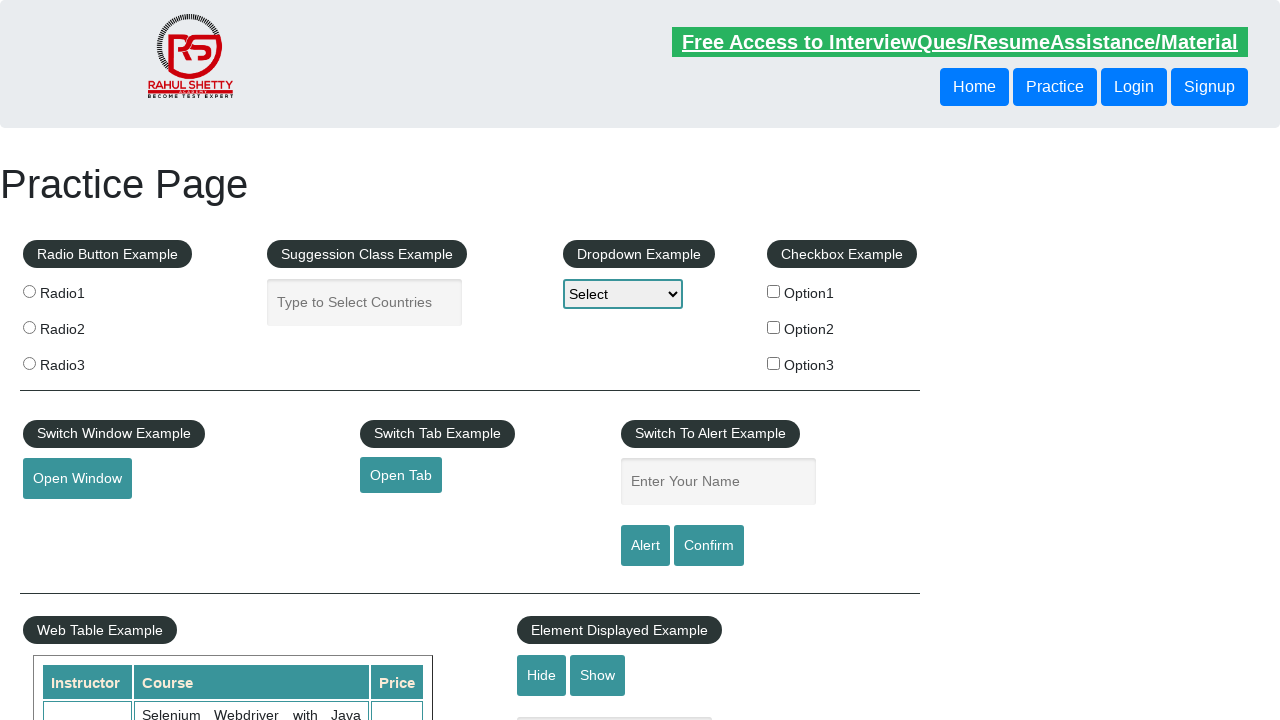